Navigates to the Puma India men's section and clicks on the Women navigation link to switch to the women's section

Starting URL: https://in.puma.com/in/en/mens

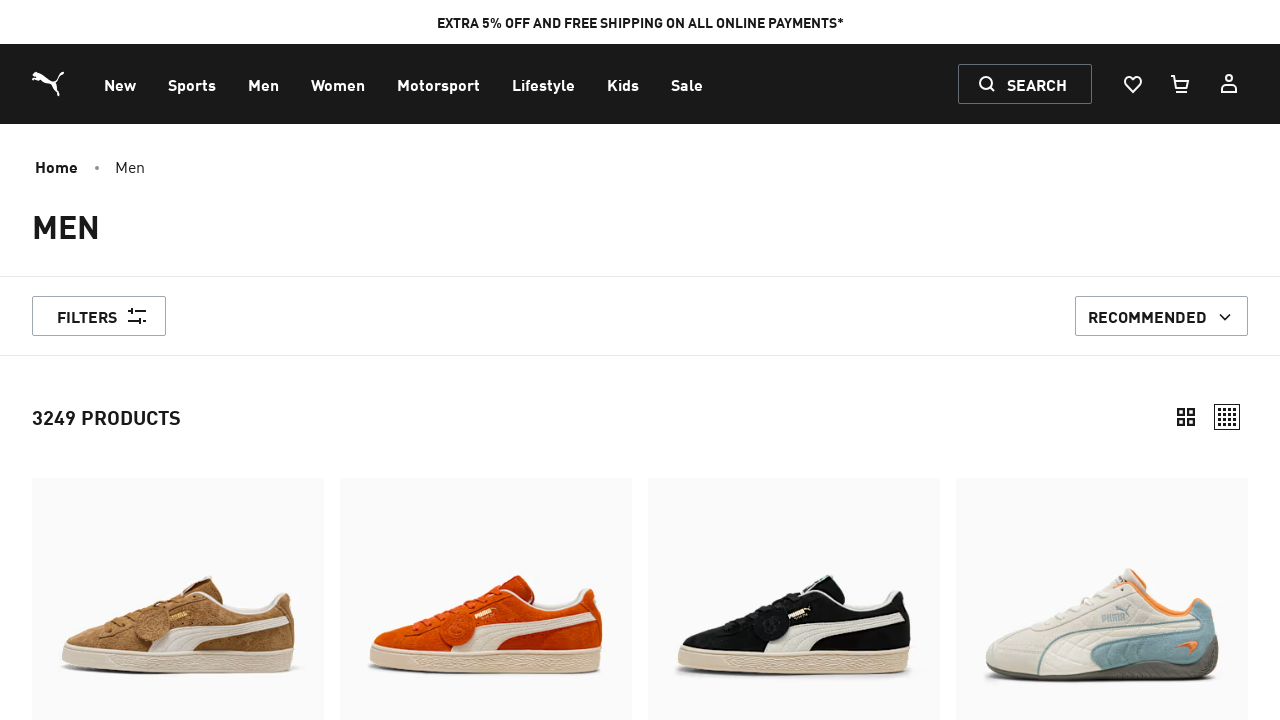

Clicked on the Women navigation link to switch from men's to women's section at (338, 86) on xpath=//span[.='Women']
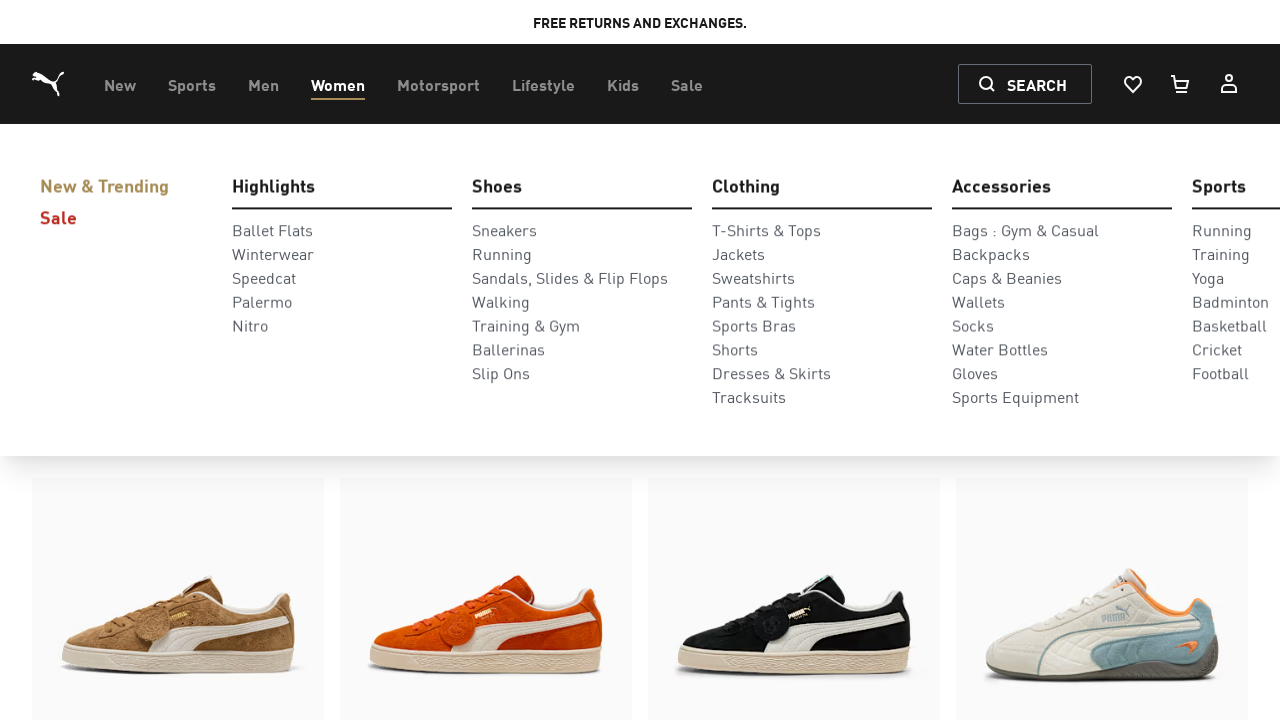

Waited for navigation to complete and page to load
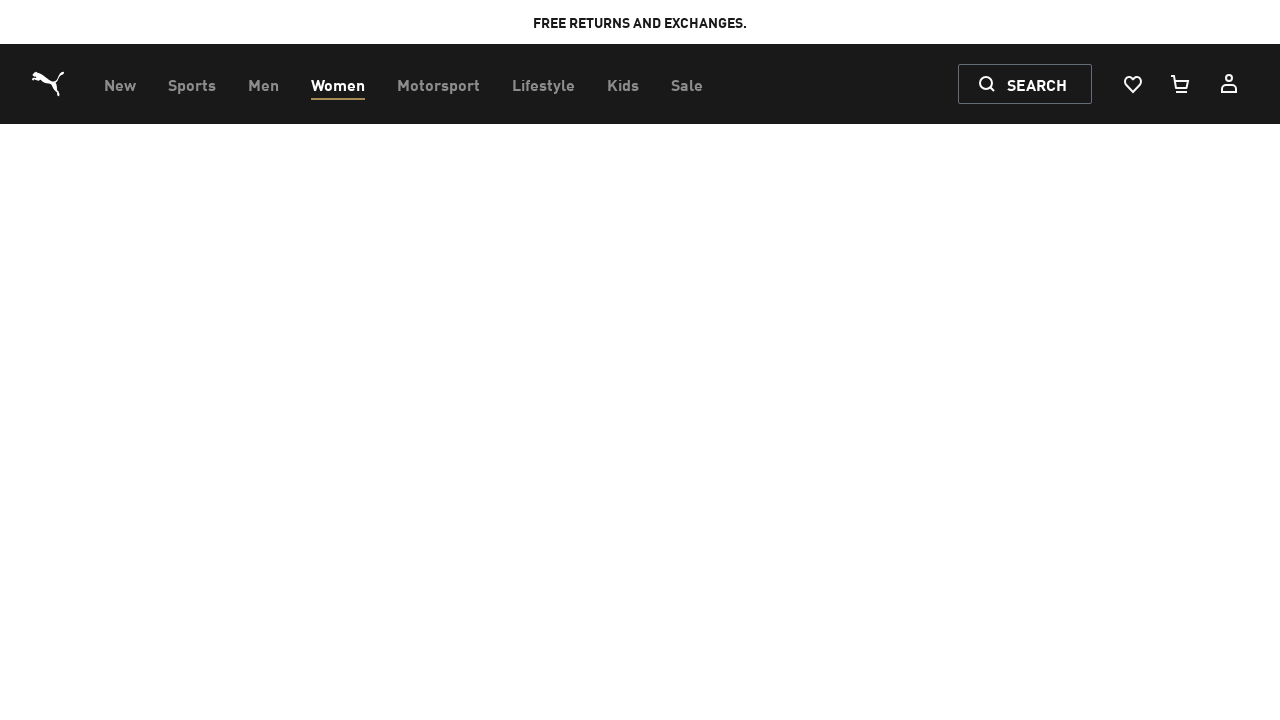

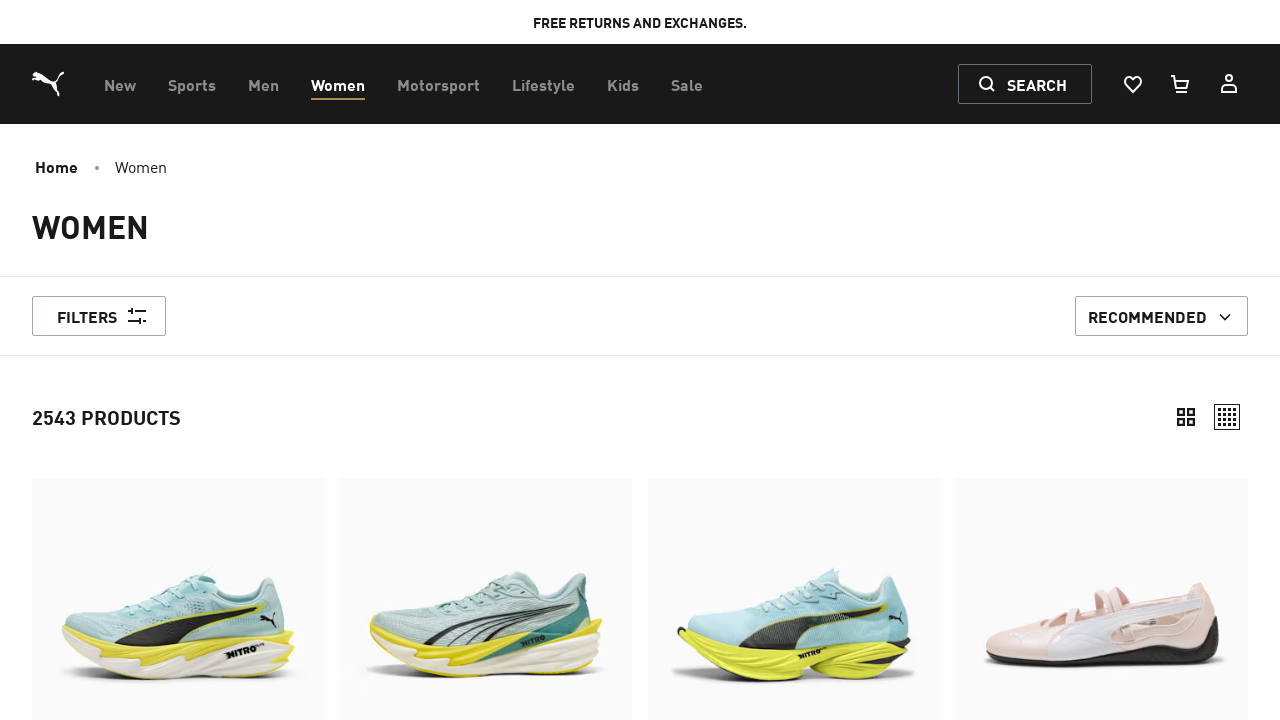